Tests keyboard actions by filling a text field with uppercase text using SHIFT key modifier to demonstrate Action class keyboard interactions

Starting URL: https://awesomeqa.com/practice.html

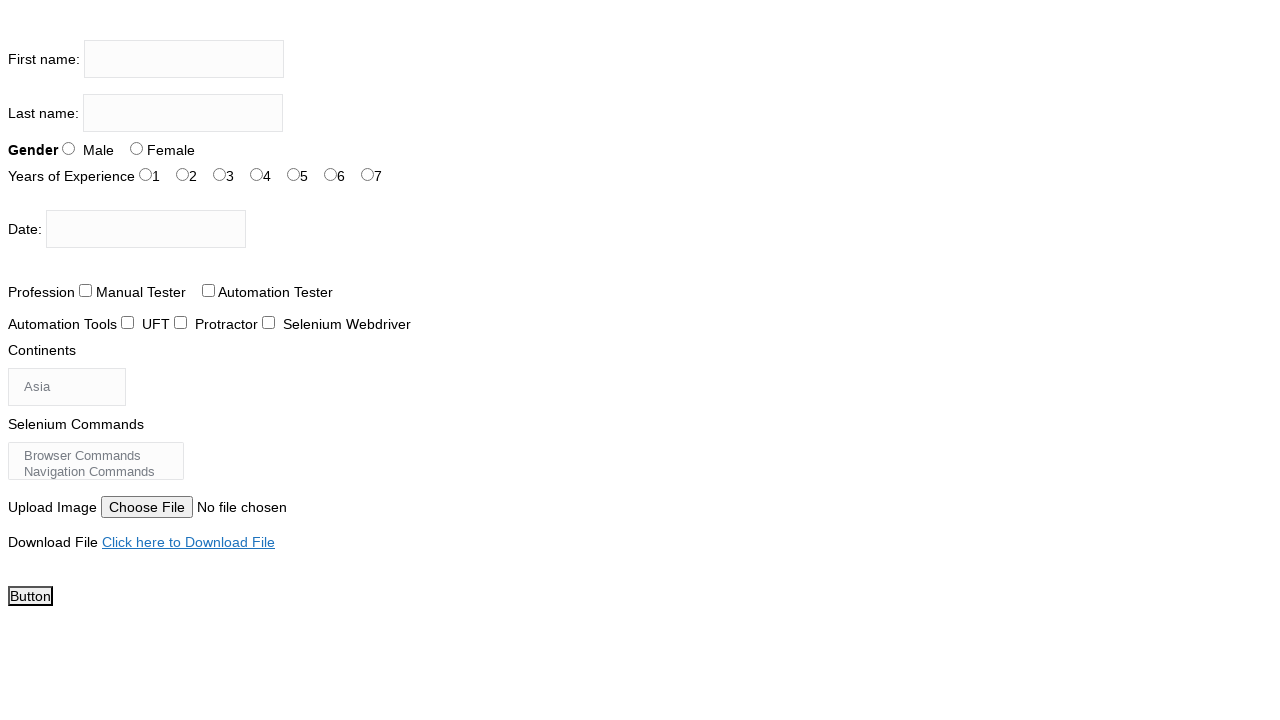

Filled first name field with uppercase text 'THE TESTING ACADEMY' using Action class keyboard interactions on input[name='firstname']
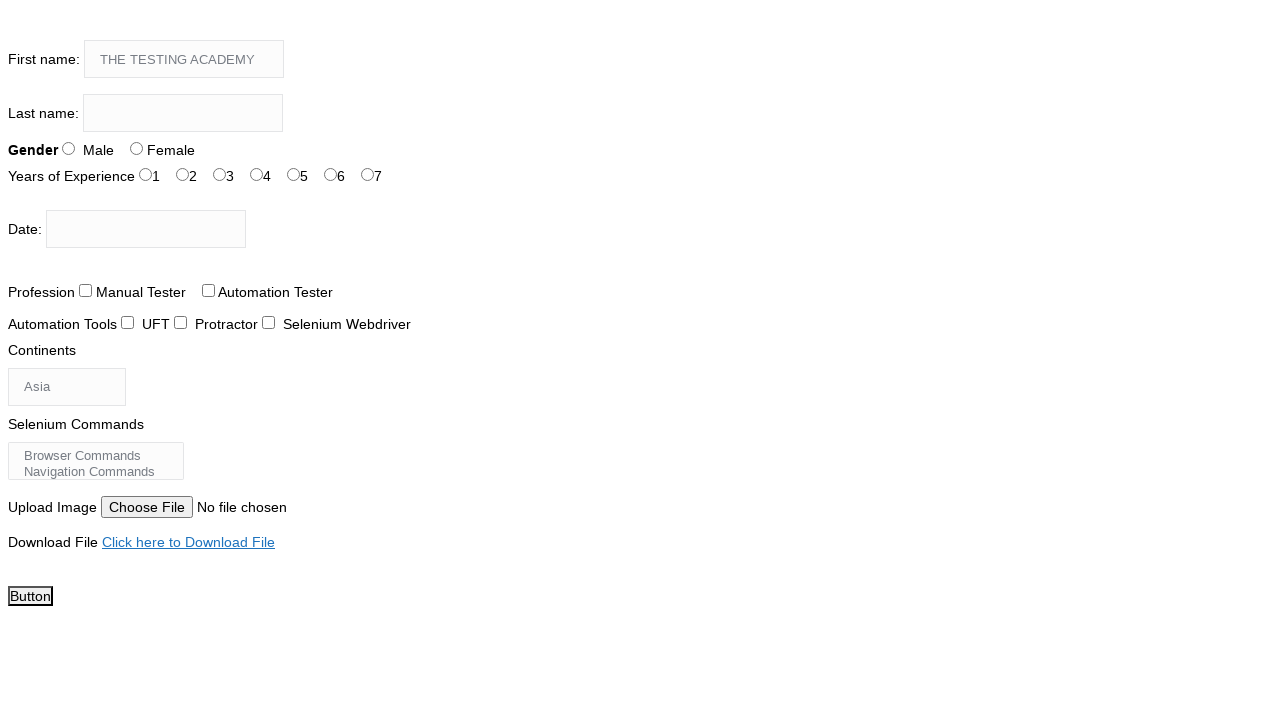

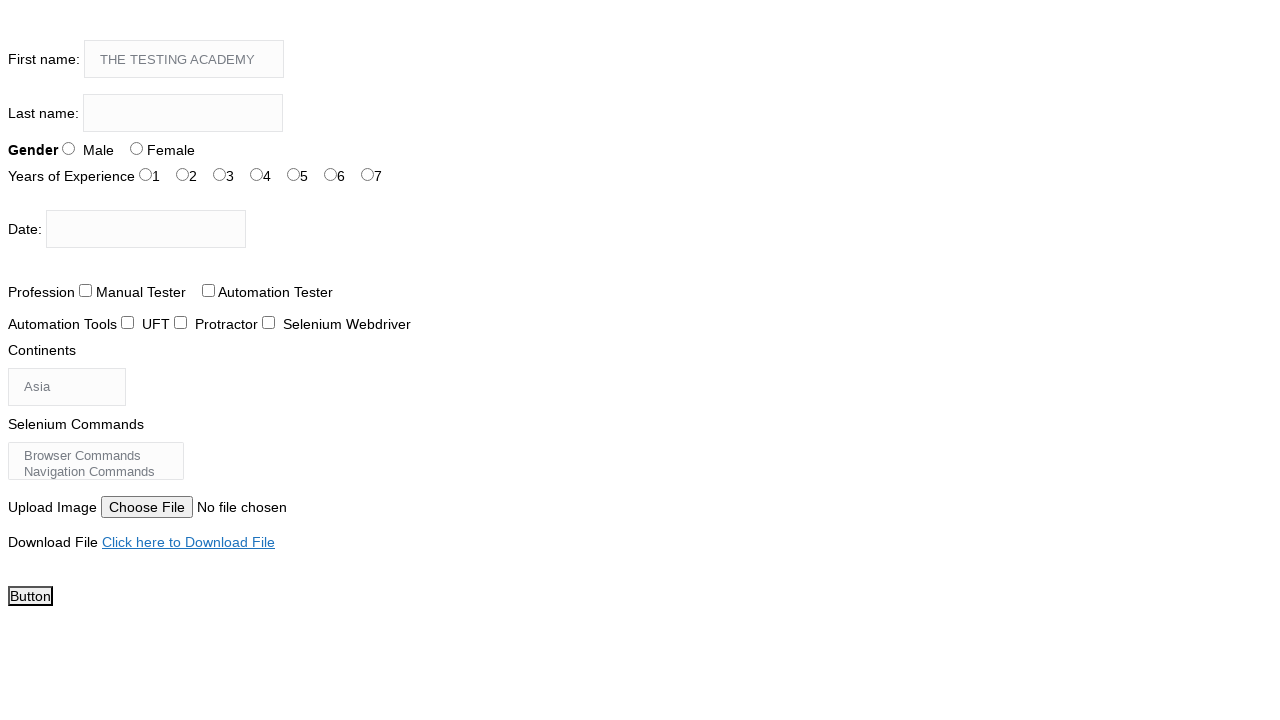